Tests JavaScript alert handling by clicking buttons that trigger different types of alerts (simple alert, confirm dialog, and prompt dialog), then accepting, dismissing, or entering text as appropriate.

Starting URL: https://the-internet.herokuapp.com/javascript_alerts

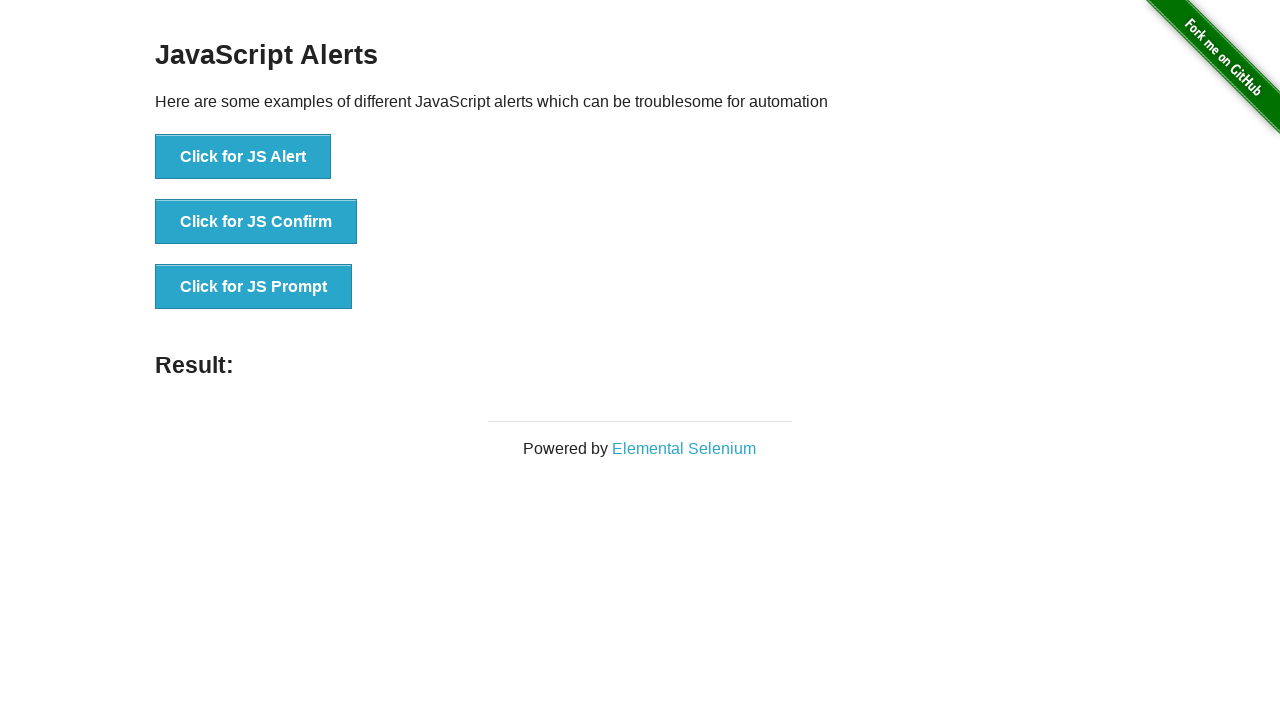

Clicked 'Click for JS Alert' button at (243, 157) on xpath=//button[contains(text(),'Click for JS Alert')]
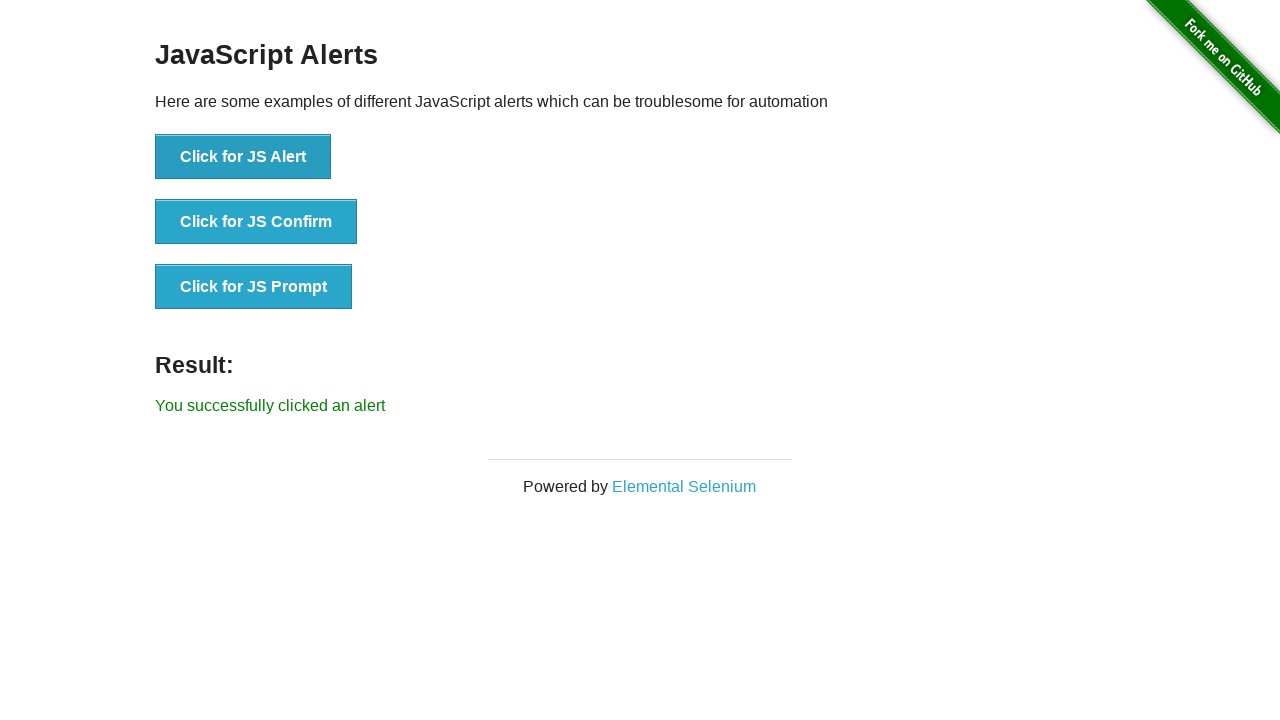

Registered dialog handler to accept alerts
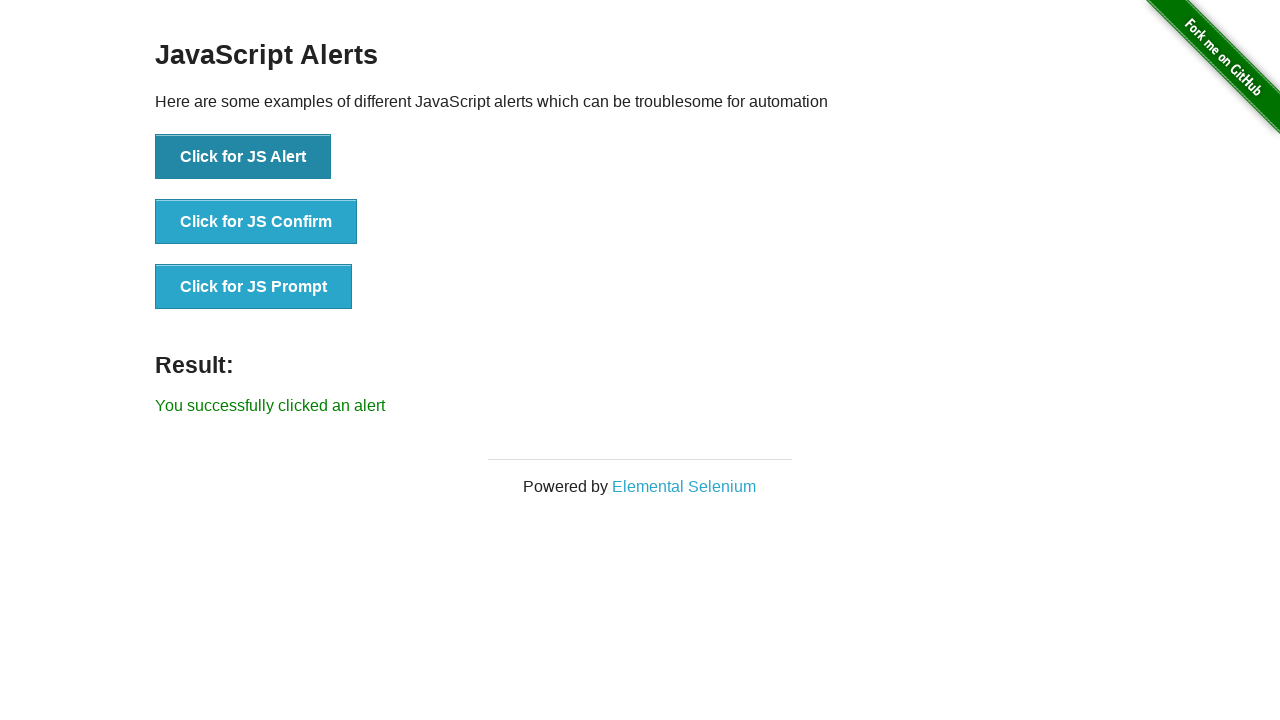

Waited 1000ms for alert to be processed
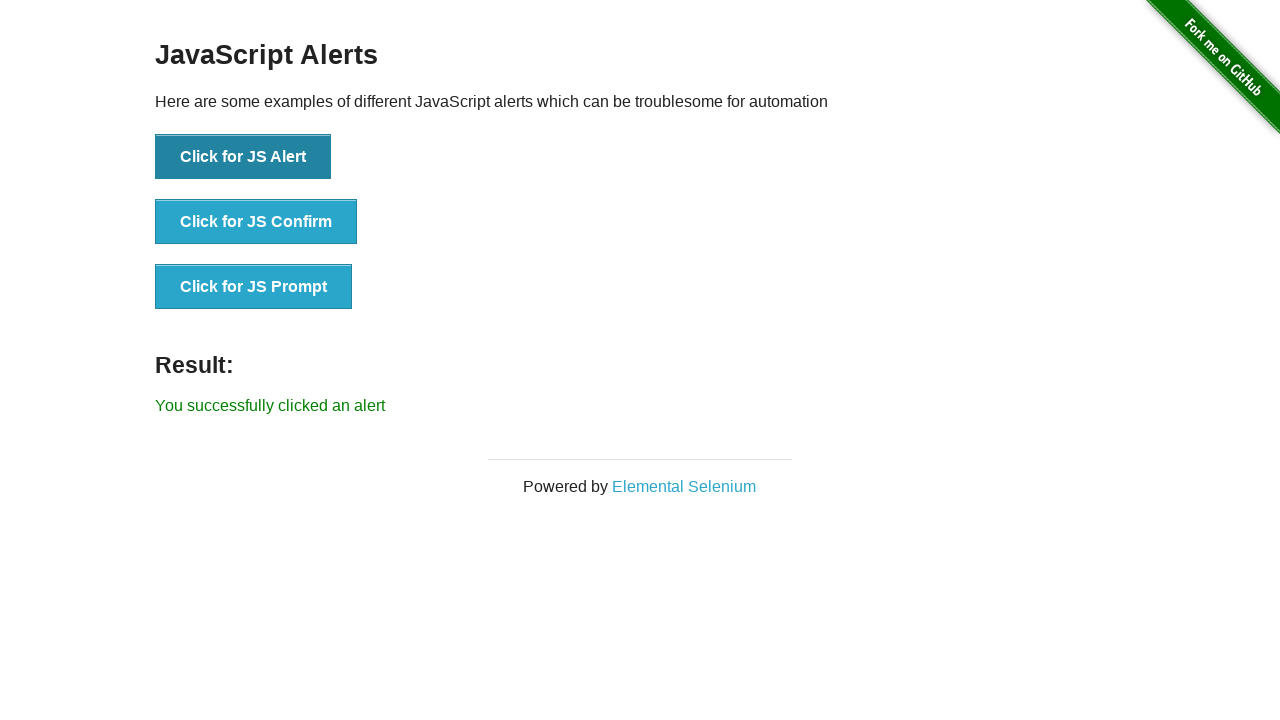

Registered dialog handler to dismiss confirm dialogs
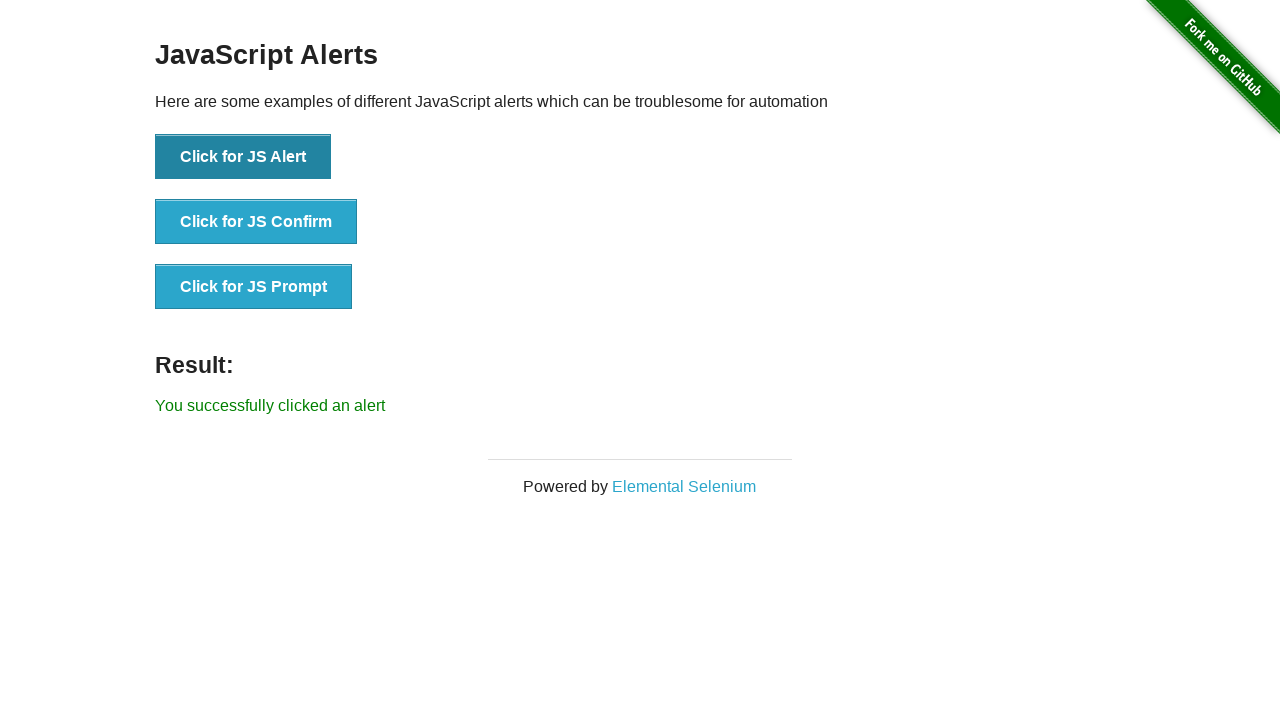

Clicked 'Click for JS Confirm' button at (256, 222) on xpath=//button[contains(text(),'Click for JS Confirm')]
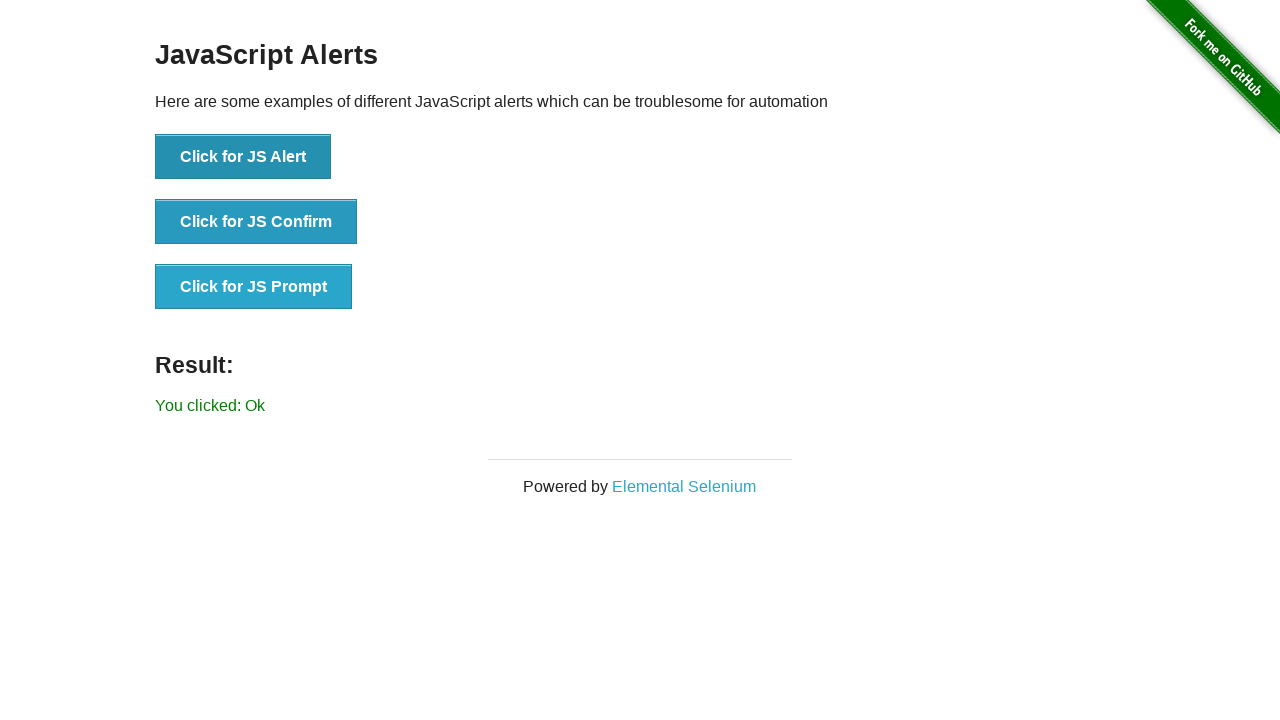

Waited 1000ms for confirm dialog to be processed
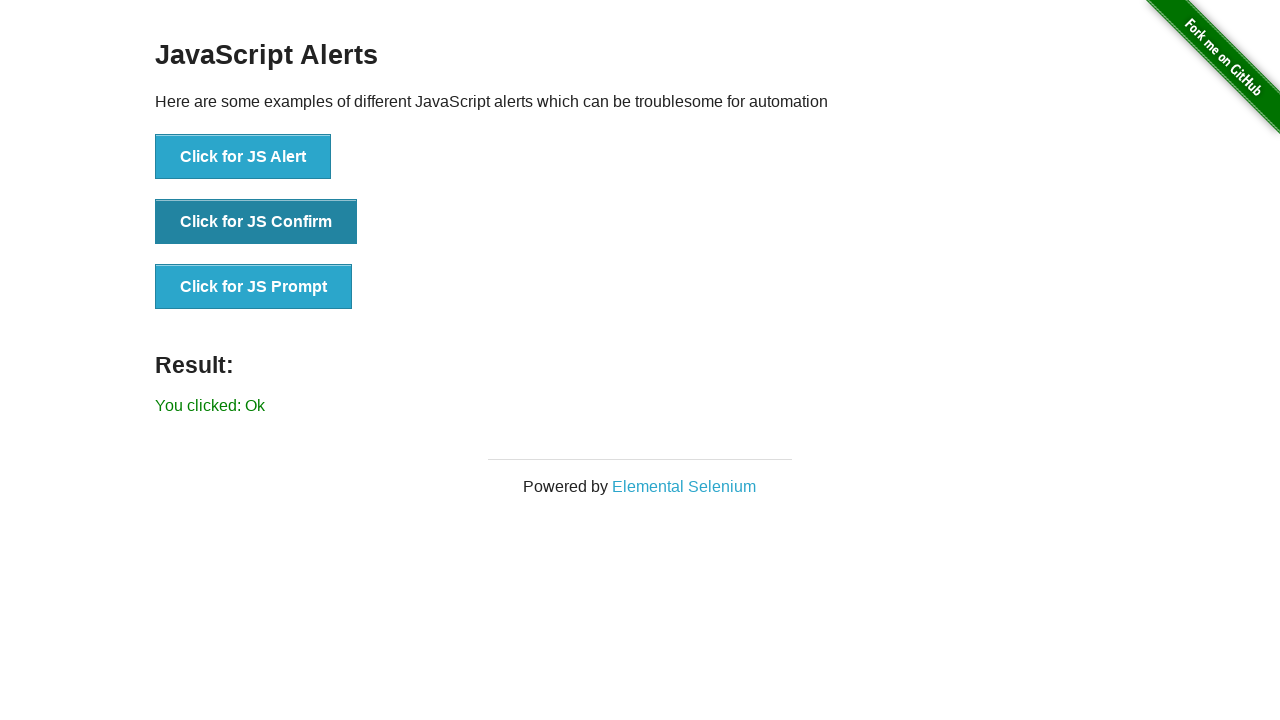

Registered dialog handler to accept prompt with text 'You entered: Automation Testing'
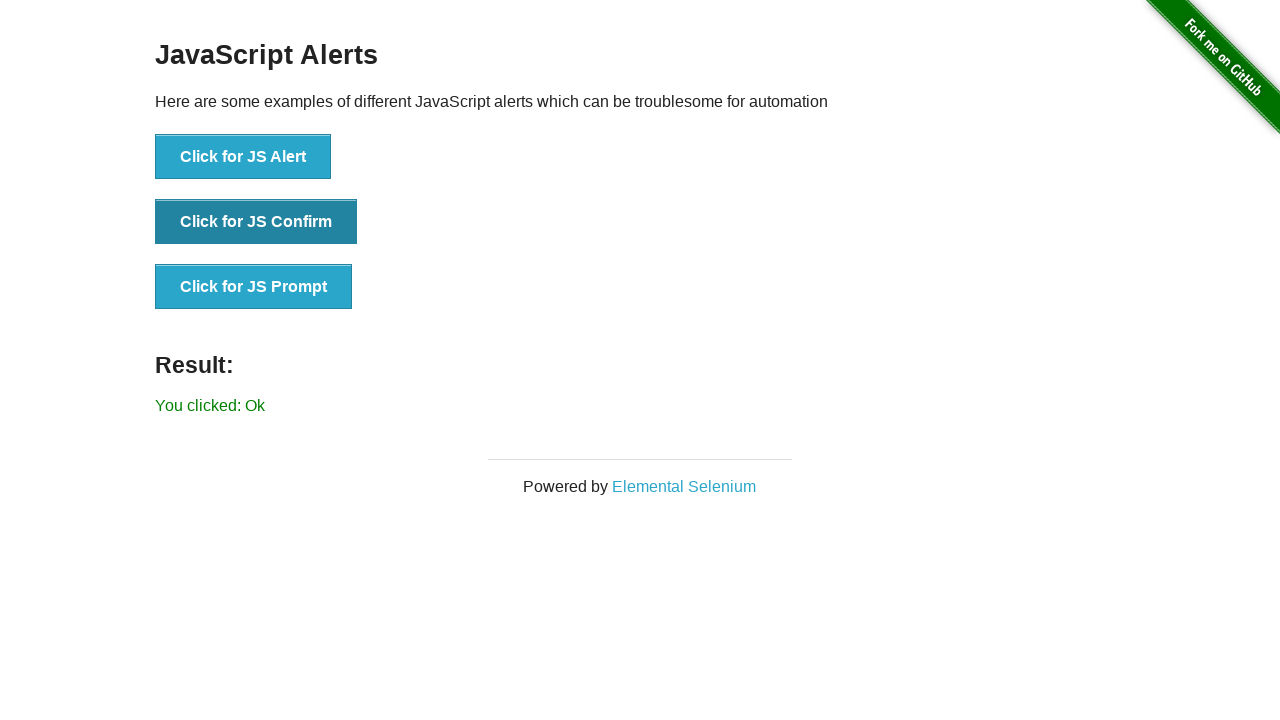

Clicked 'Click for JS Prompt' button at (254, 287) on xpath=//button[contains(text(),'Click for JS Prompt')]
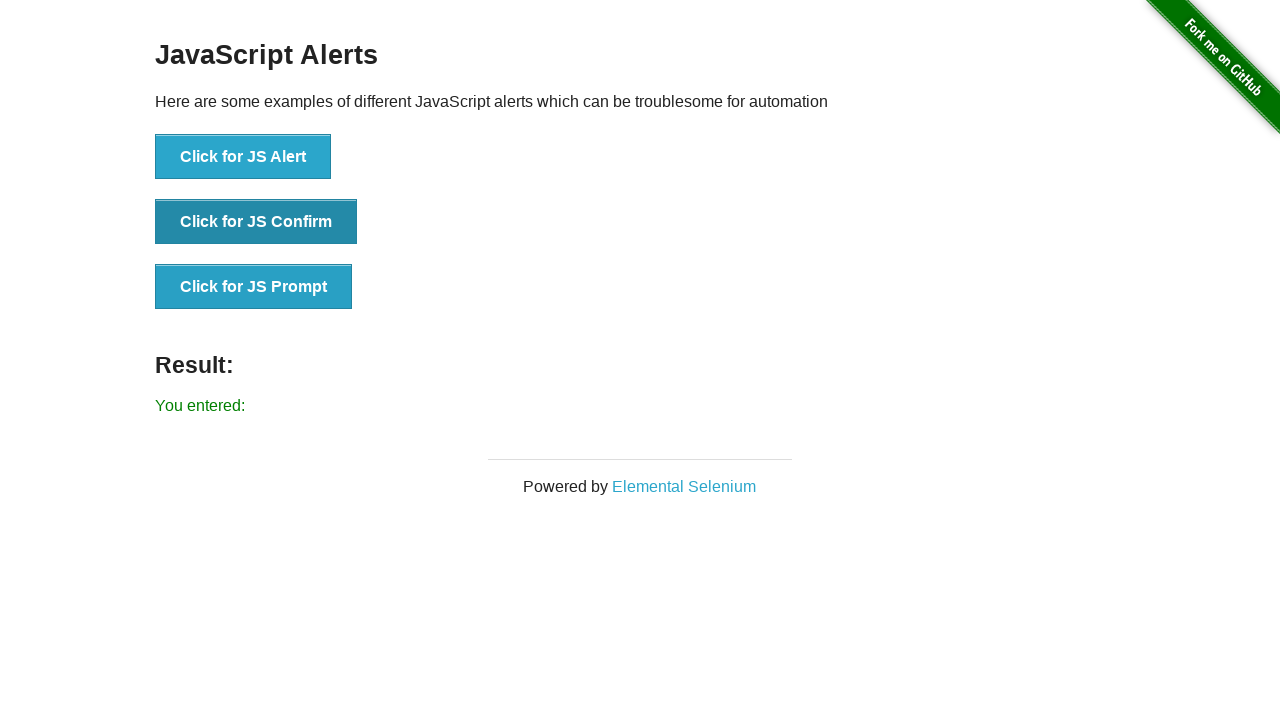

Result element loaded and visible
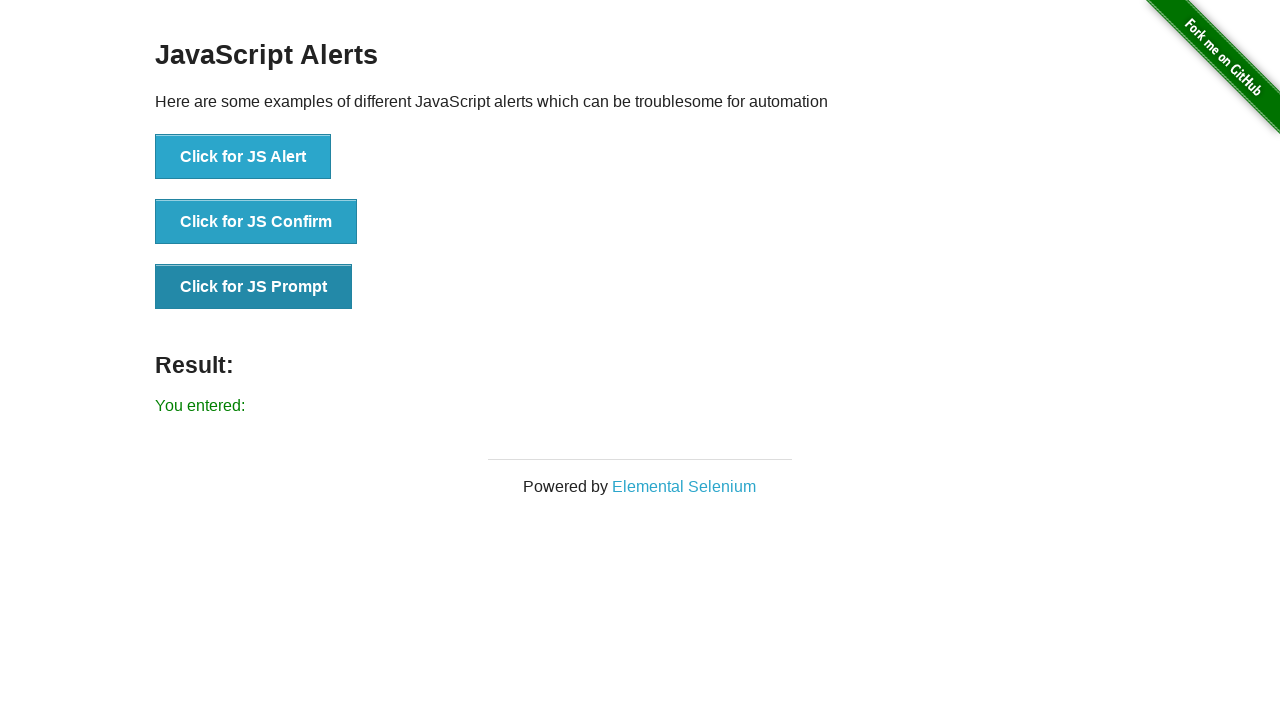

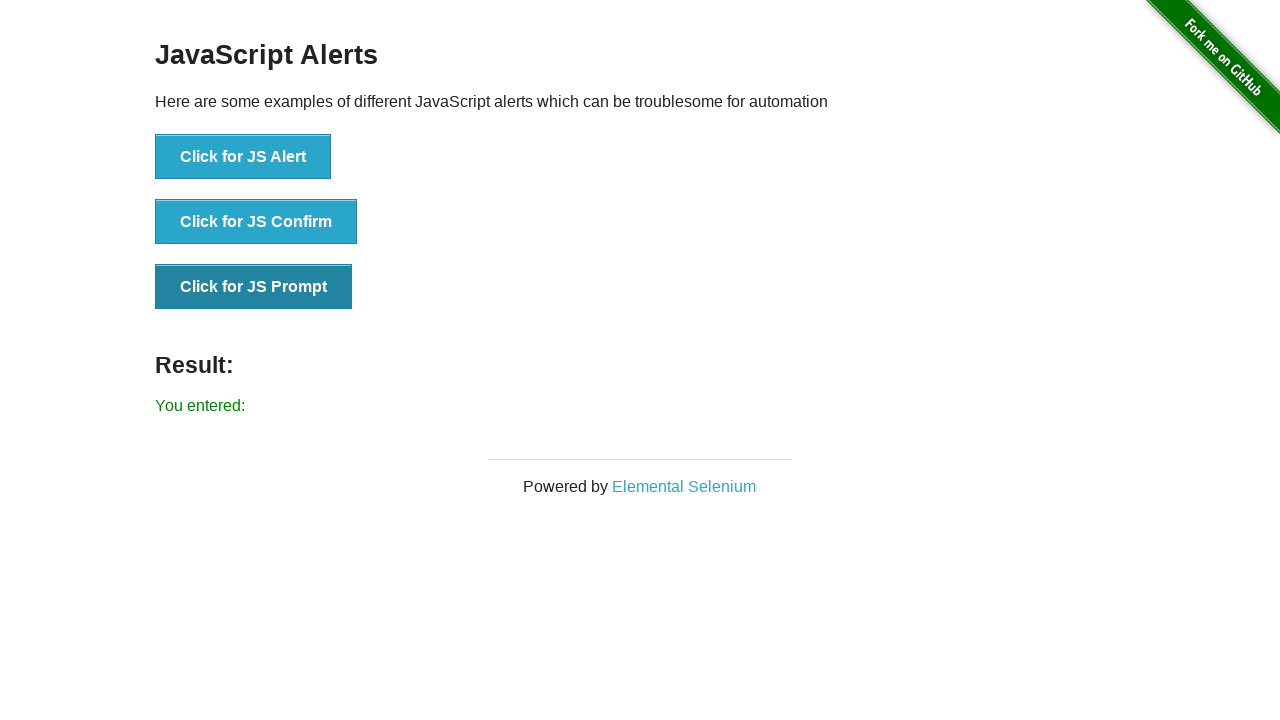